Tests handling of JavaScript confirmation alerts by clicking a button to trigger the alert, accepting it, and verifying the result message is displayed correctly.

Starting URL: http://the-internet.herokuapp.com/javascript_alerts

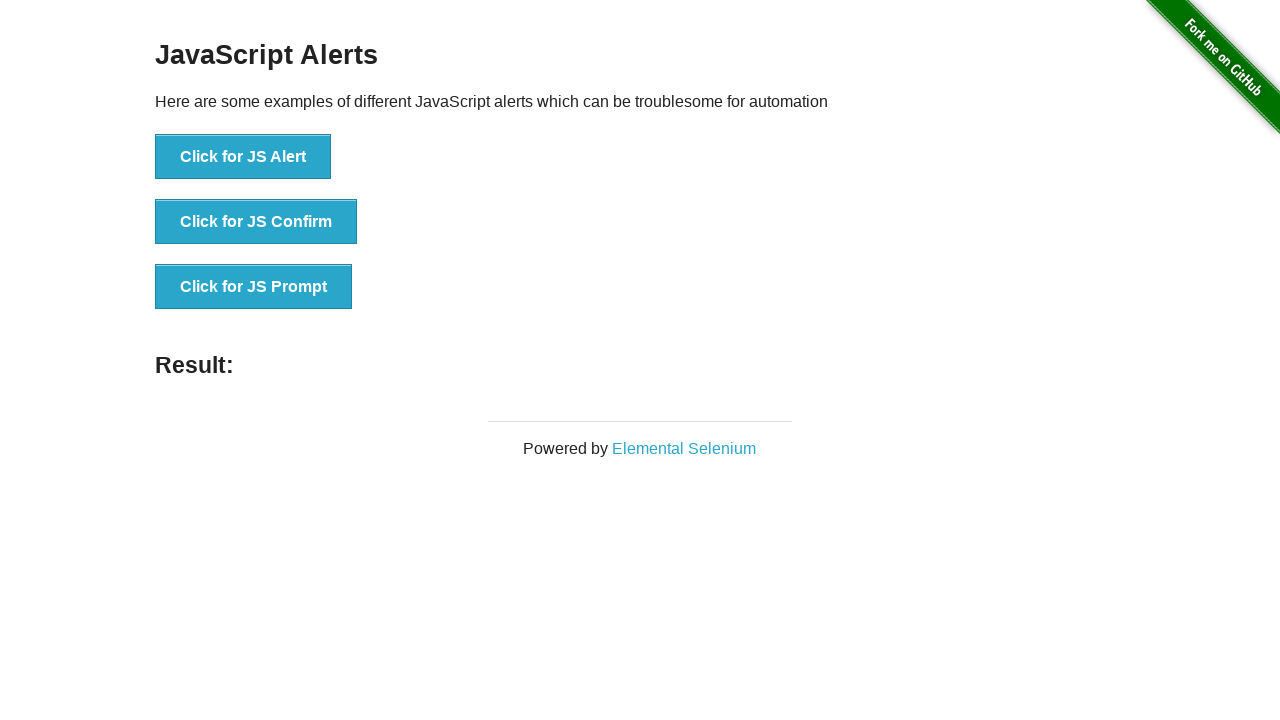

Clicked the confirmation alert button at (256, 222) on .example li:nth-child(2) button
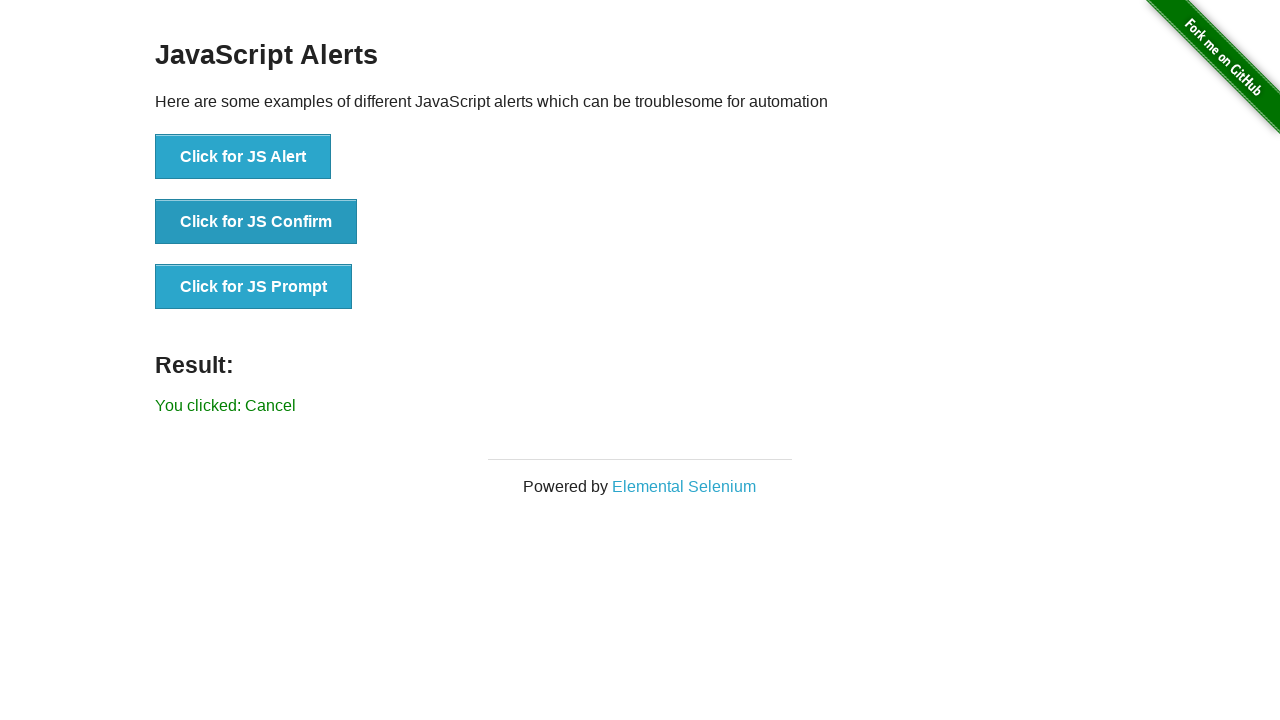

Set up dialog handler to accept alerts
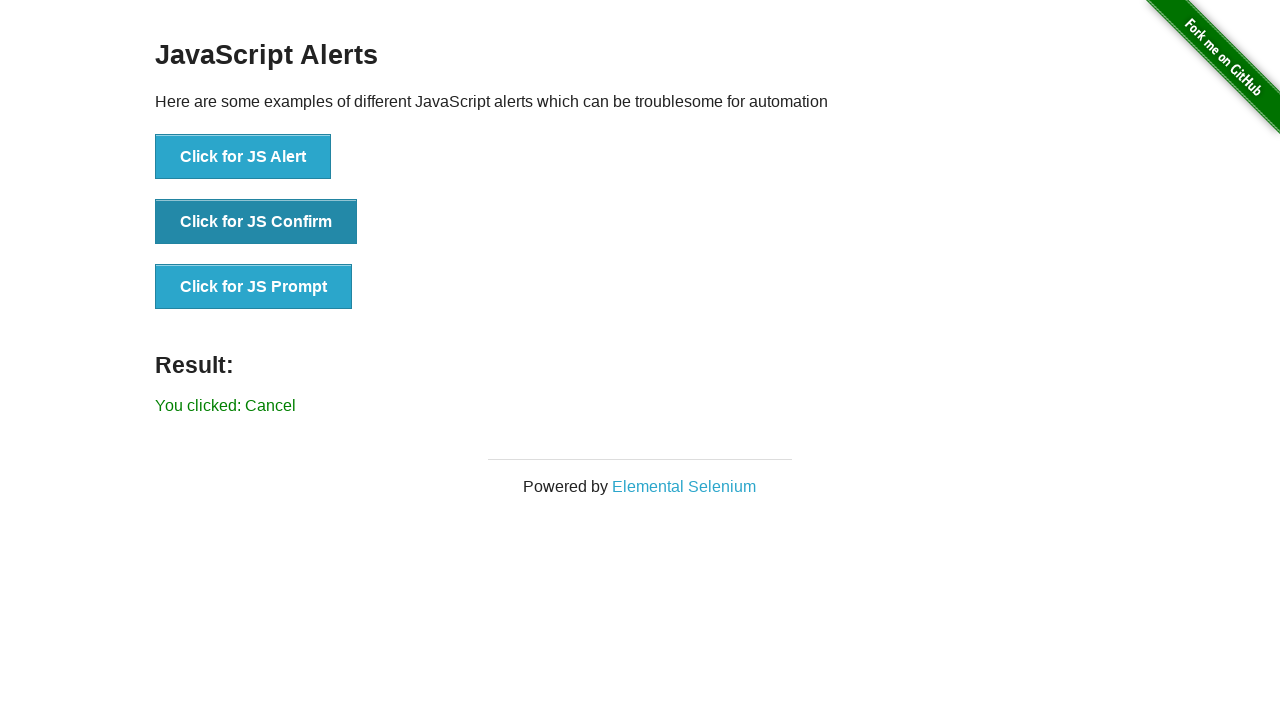

Clicked the confirmation alert button again with handler ready at (256, 222) on .example li:nth-child(2) button
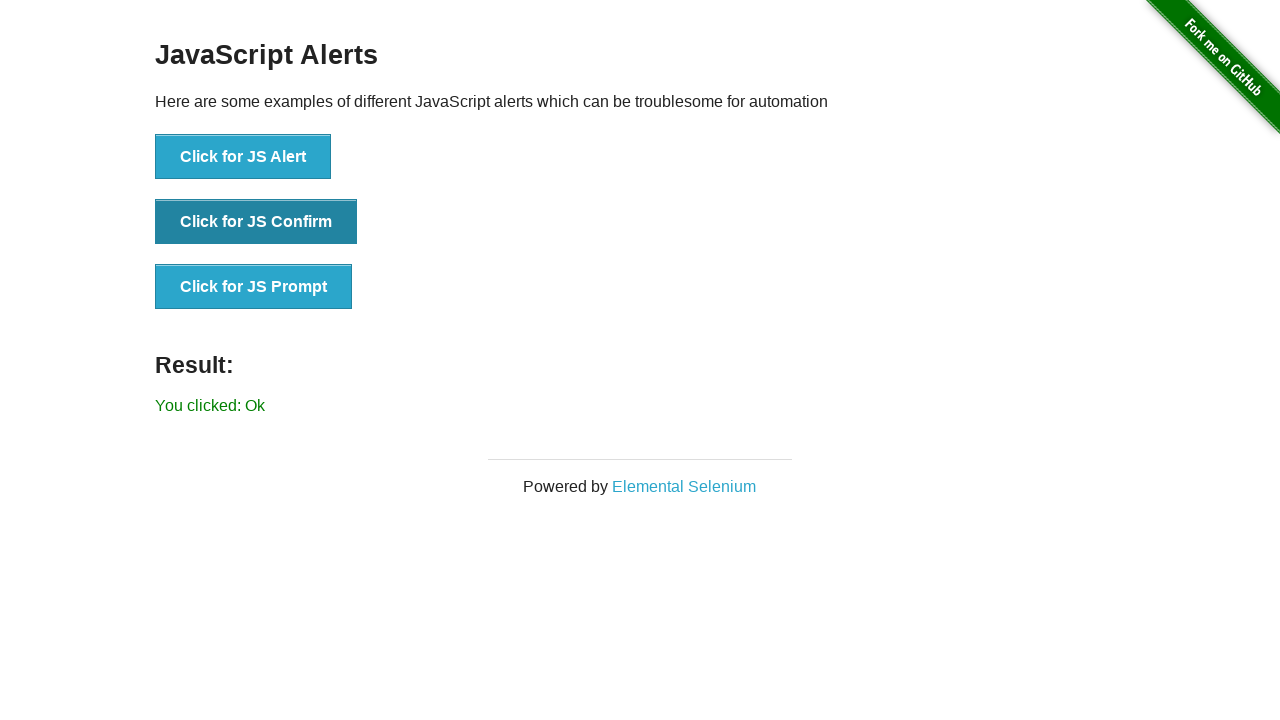

Result message element loaded
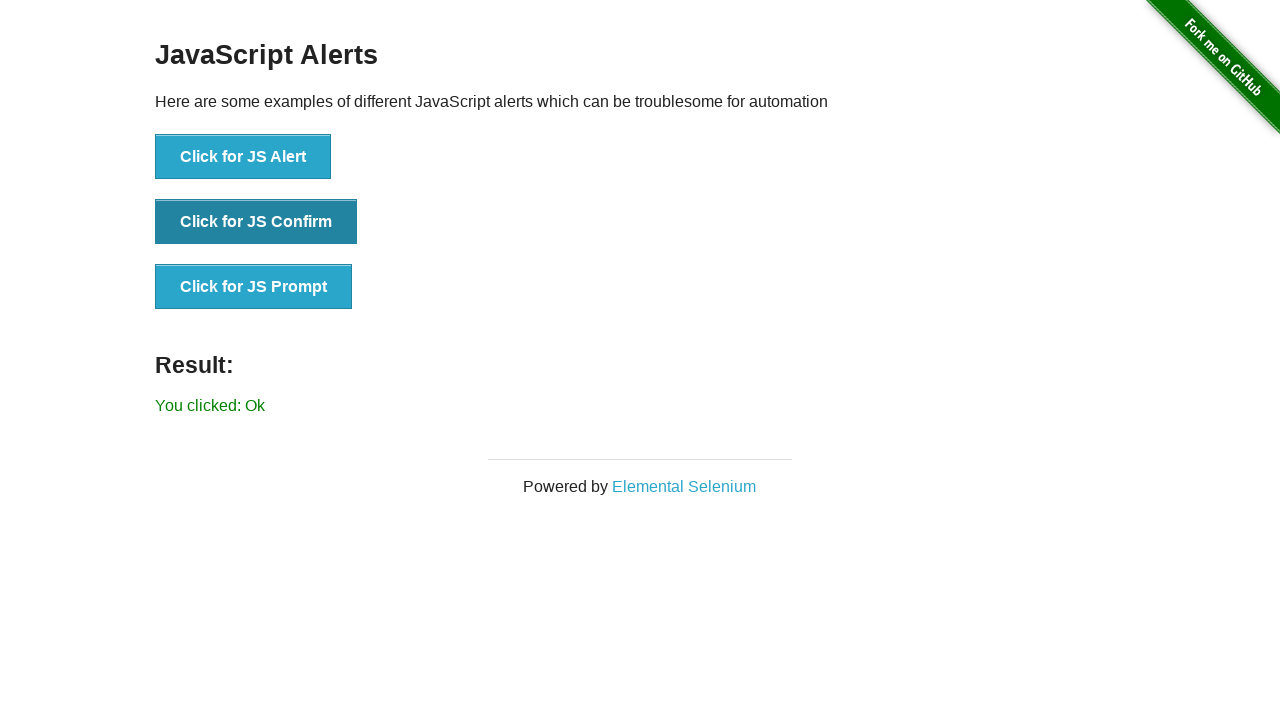

Retrieved result message text
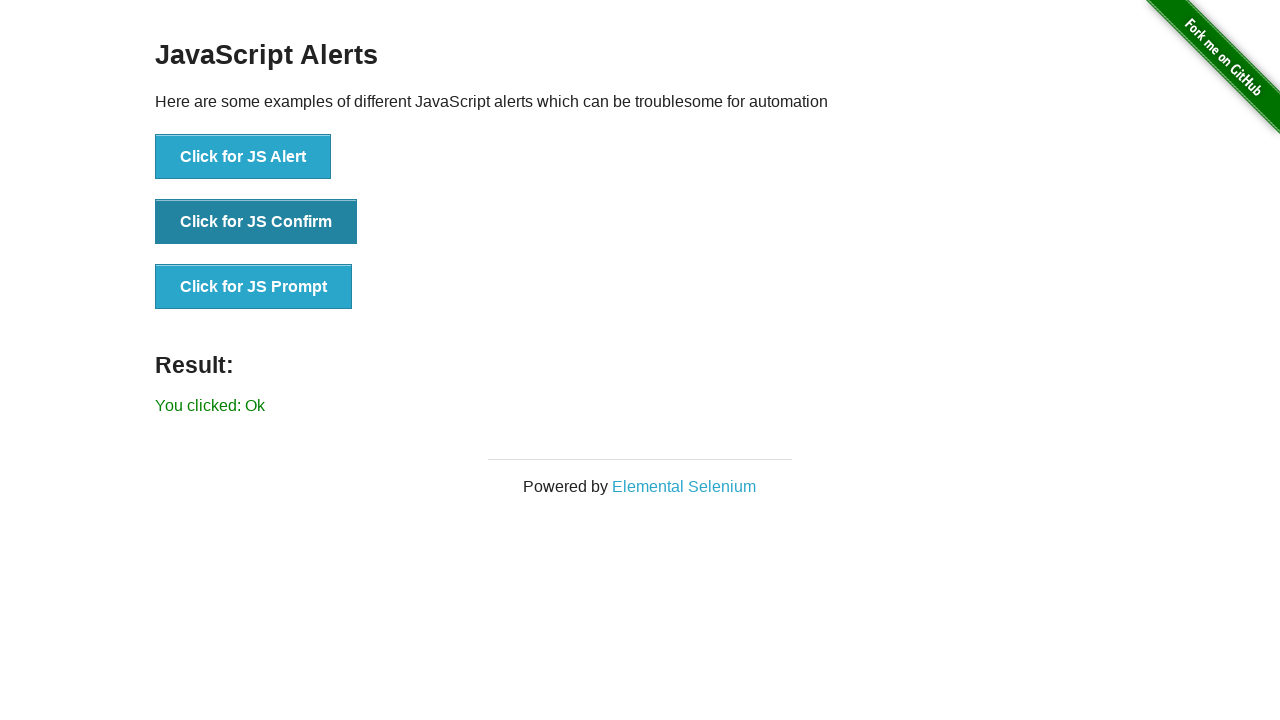

Verified result message is 'You clicked: Ok'
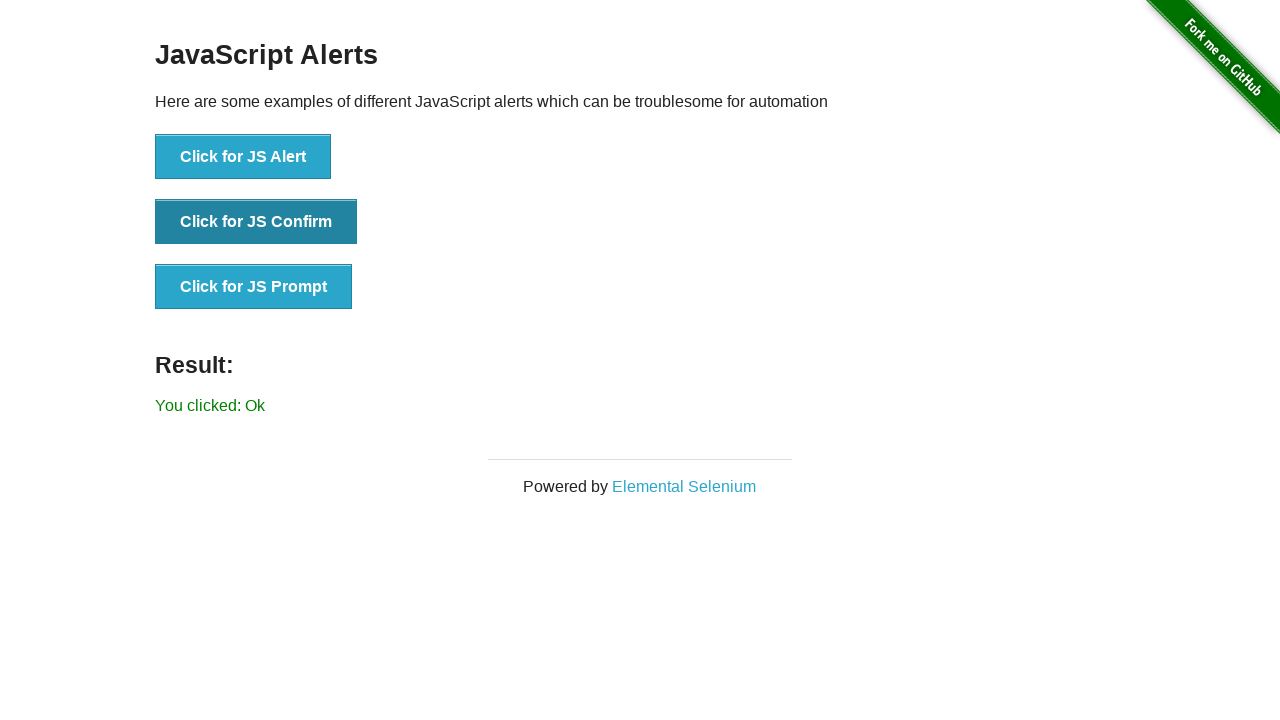

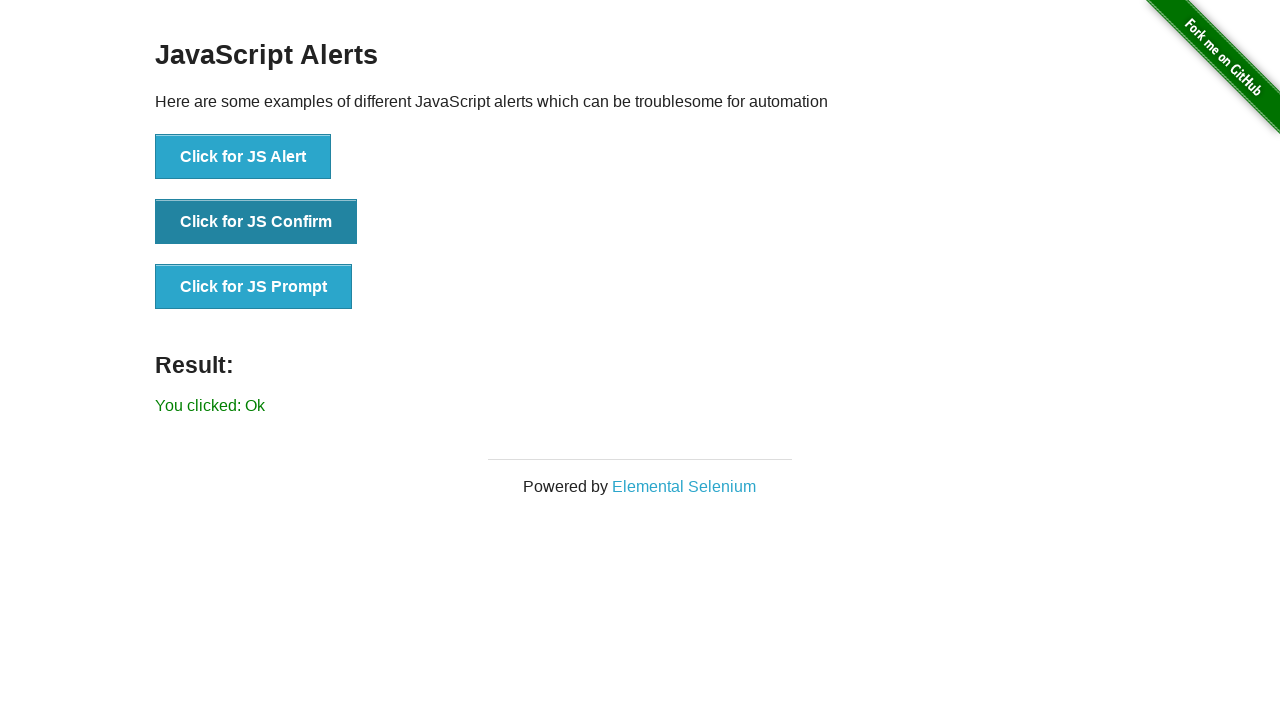